Tests dynamic properties page by waiting for and clicking buttons that become enabled or visible after a delay

Starting URL: https://demoqa.com/dynamic-properties

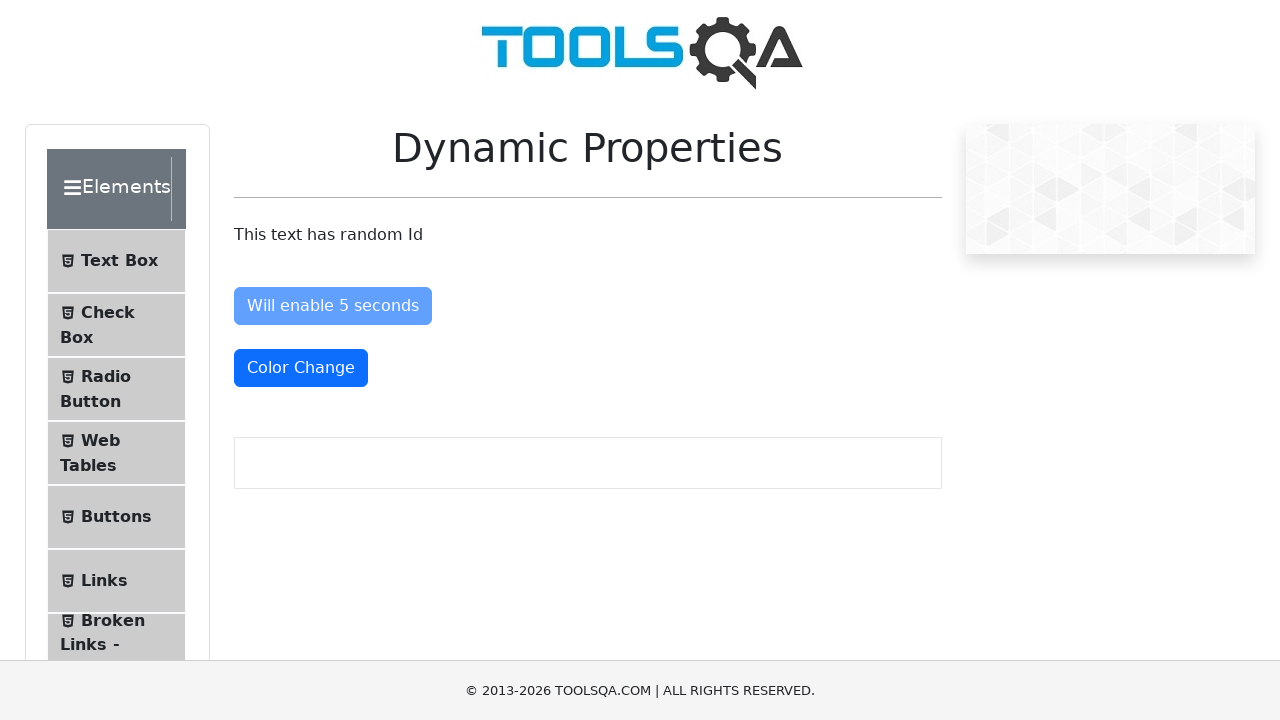

Waited for 'Enable After' button to be attached to DOM
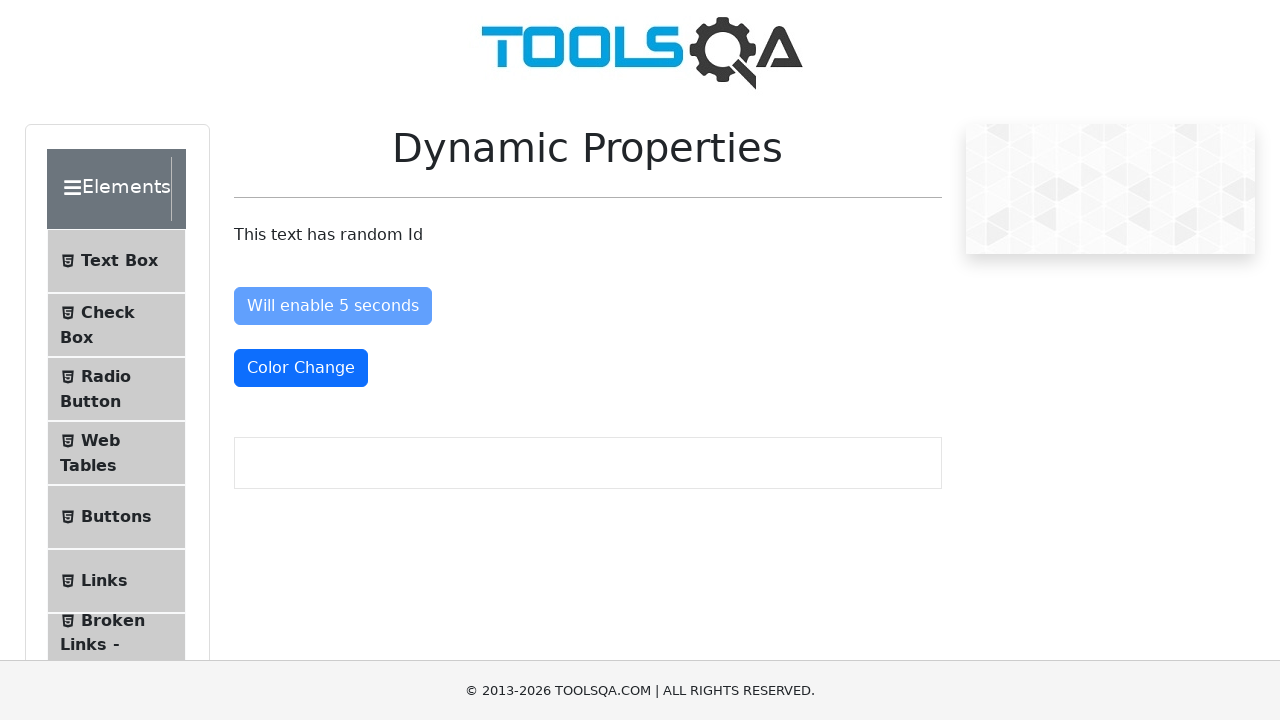

Waited for 'Enable After' button to become enabled
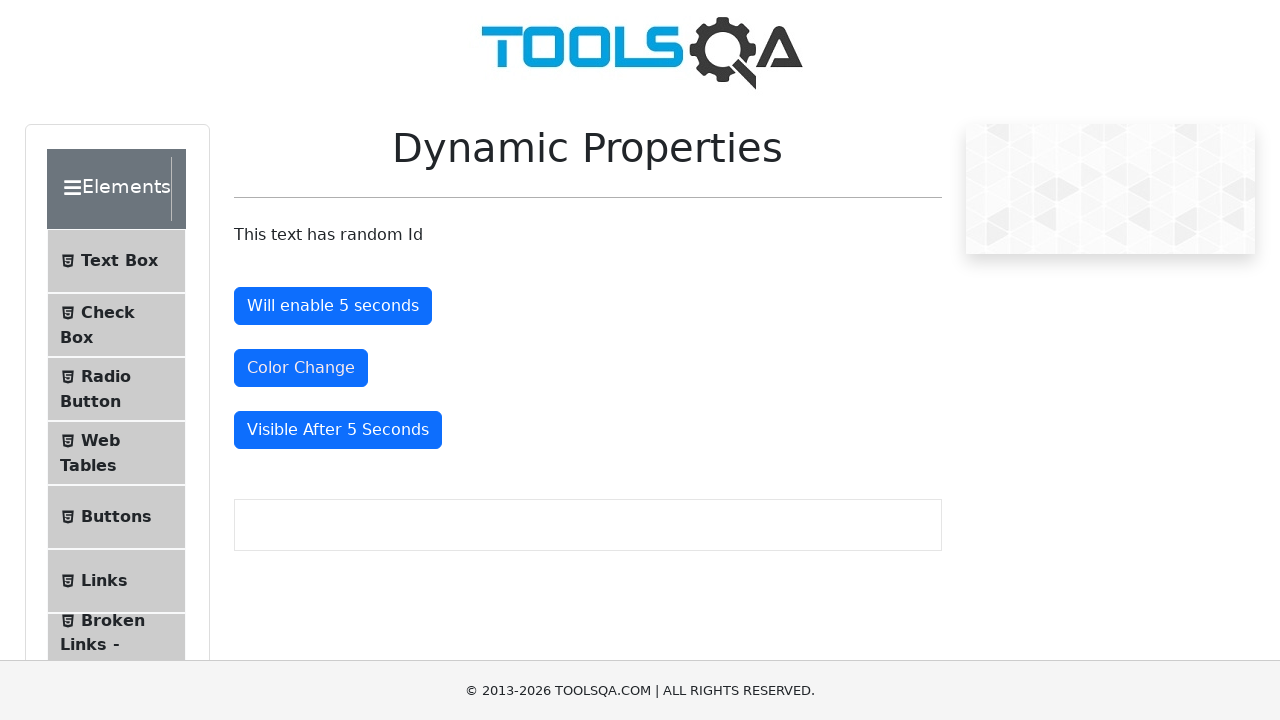

Clicked 'Enable After' button at (333, 306) on xpath=//button[@id="enableAfter"]
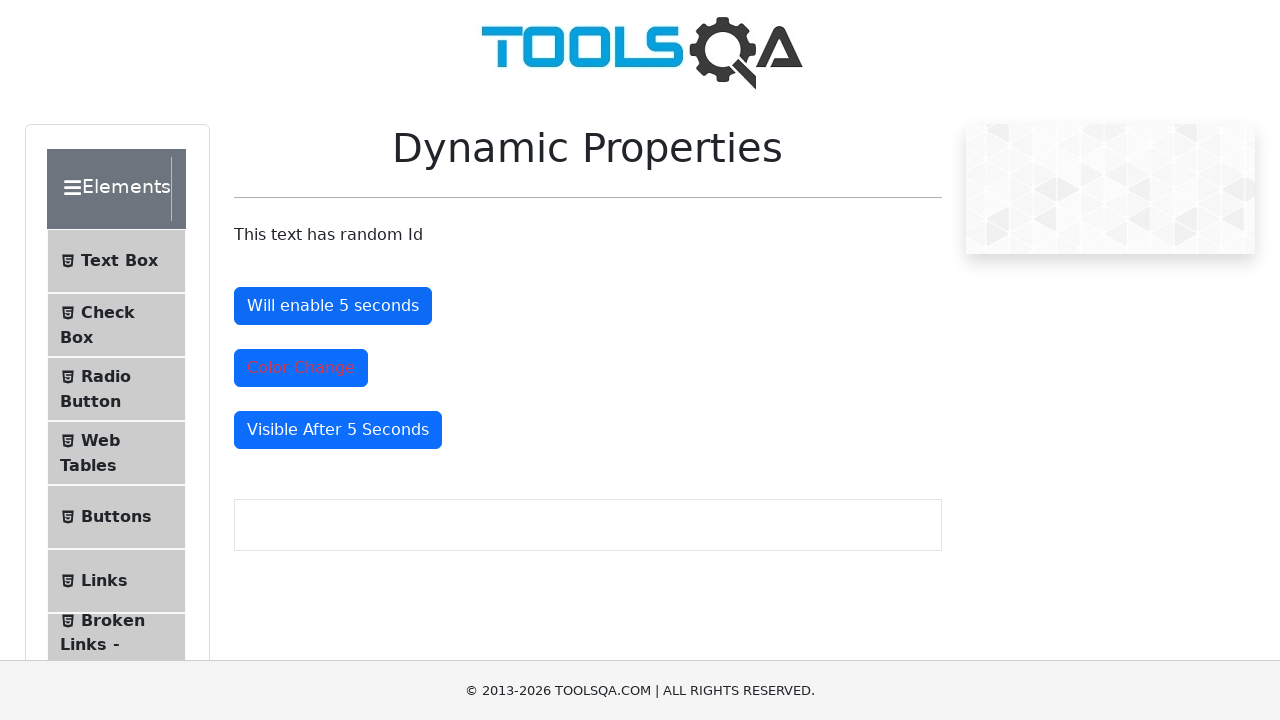

Waited for 'Visible After' button to become visible
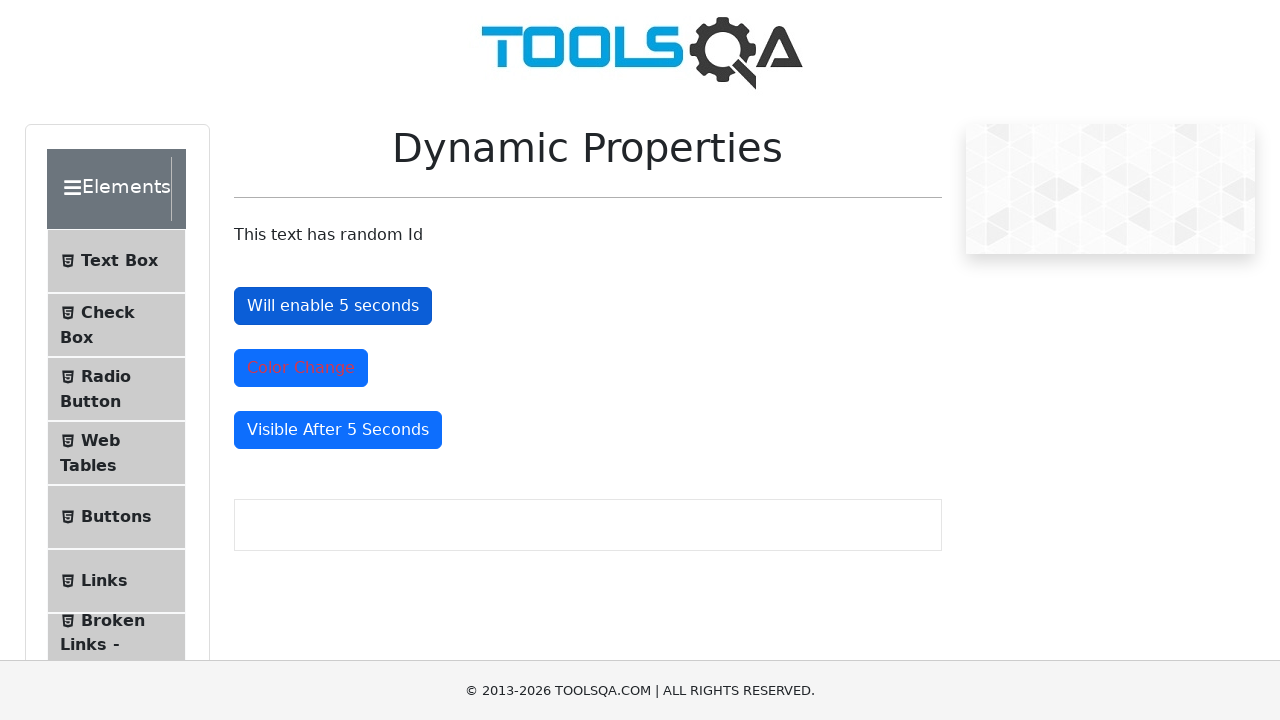

Clicked 'Visible After' button at (338, 430) on xpath=//button[@id="visibleAfter"]
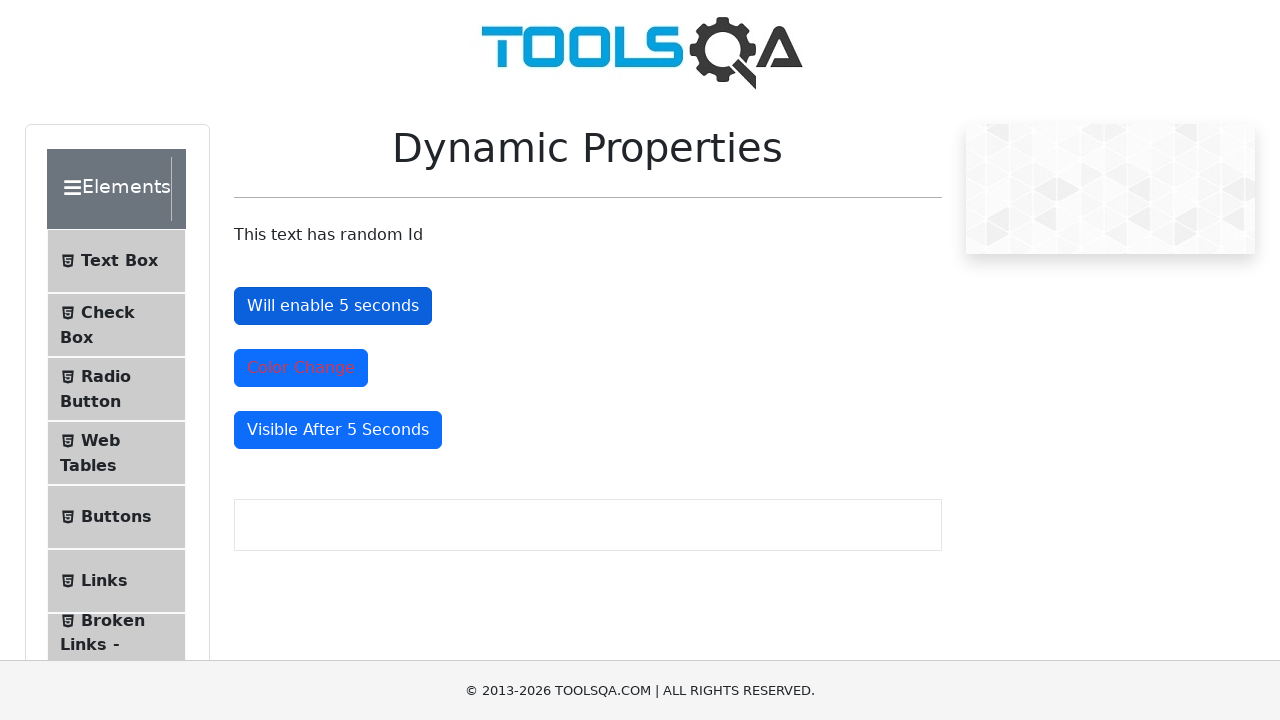

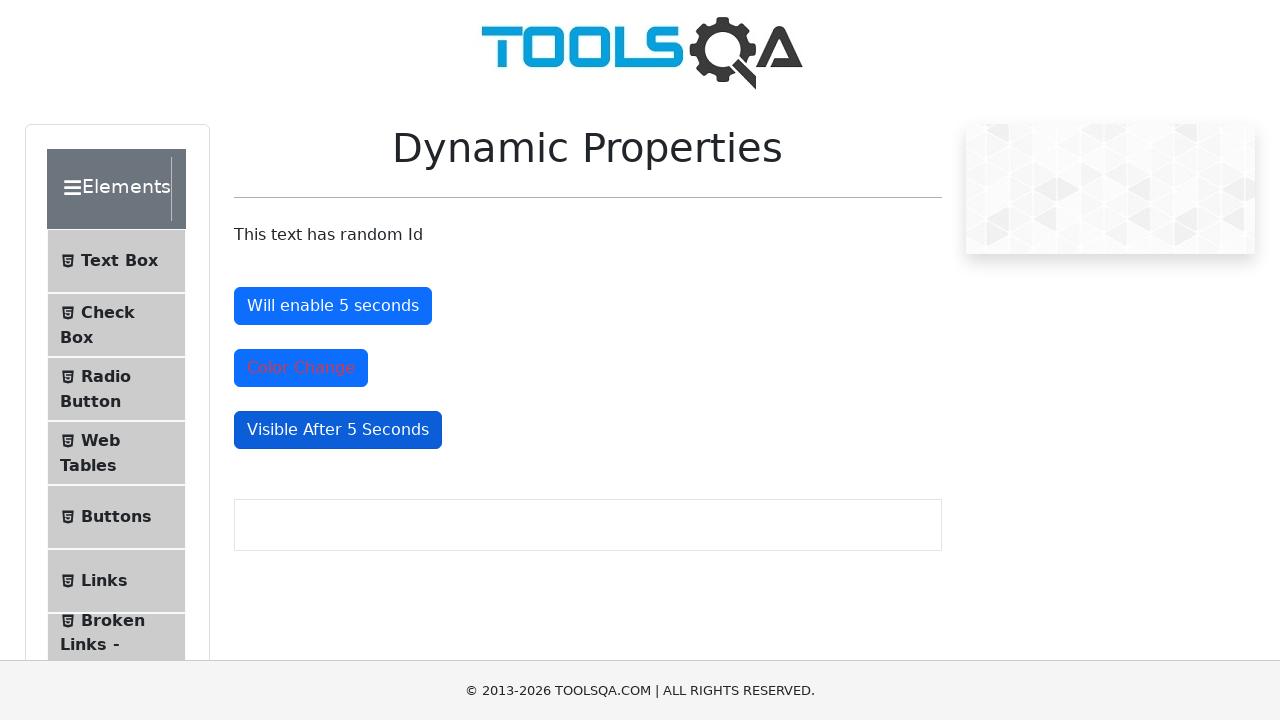